Selects multiple options from a multi-select dropdown

Starting URL: https://demoqa.com/select-menu

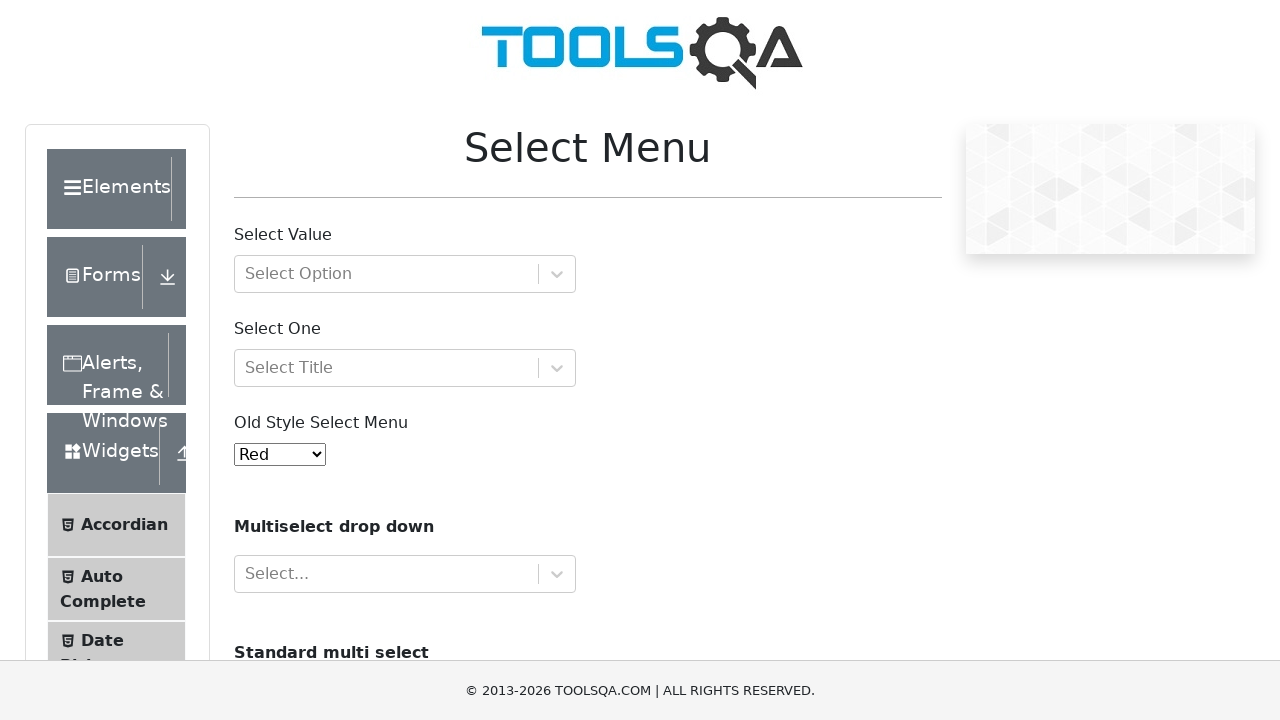

Navigated to Select Menu page
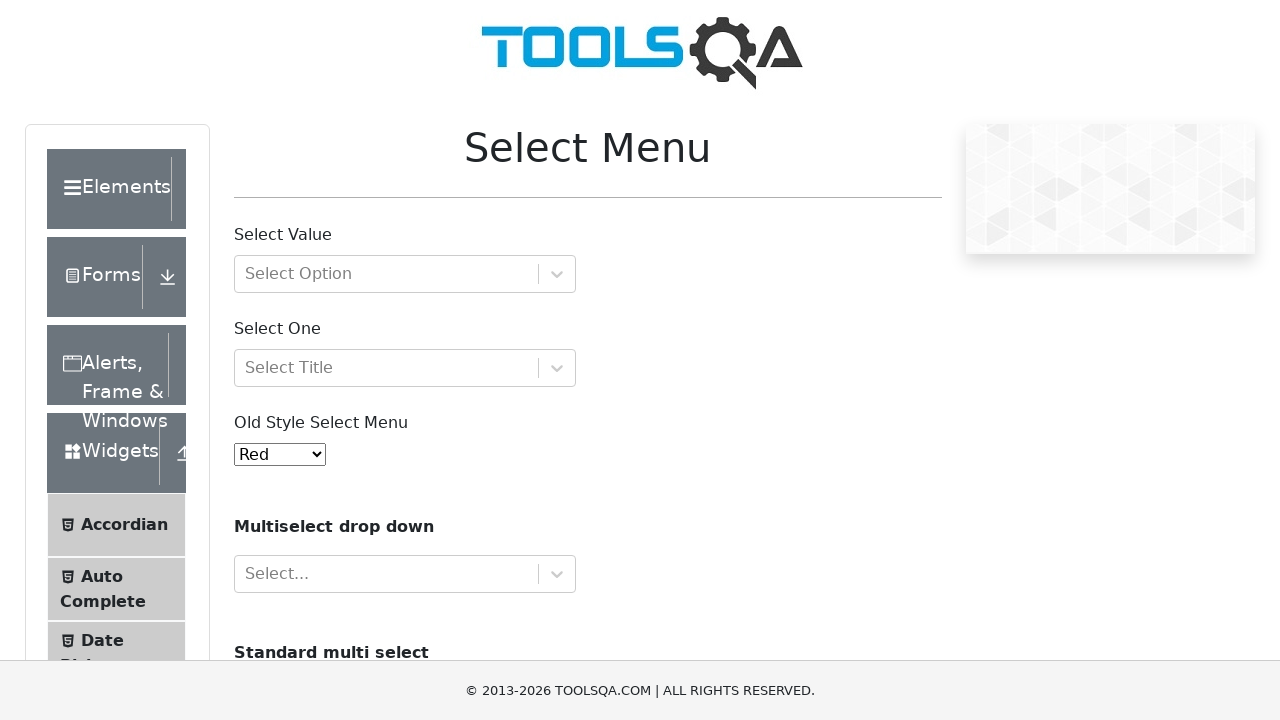

Selected multiple options 'Audi' and 'Saab' from the multi-select dropdown on select[name='cars']
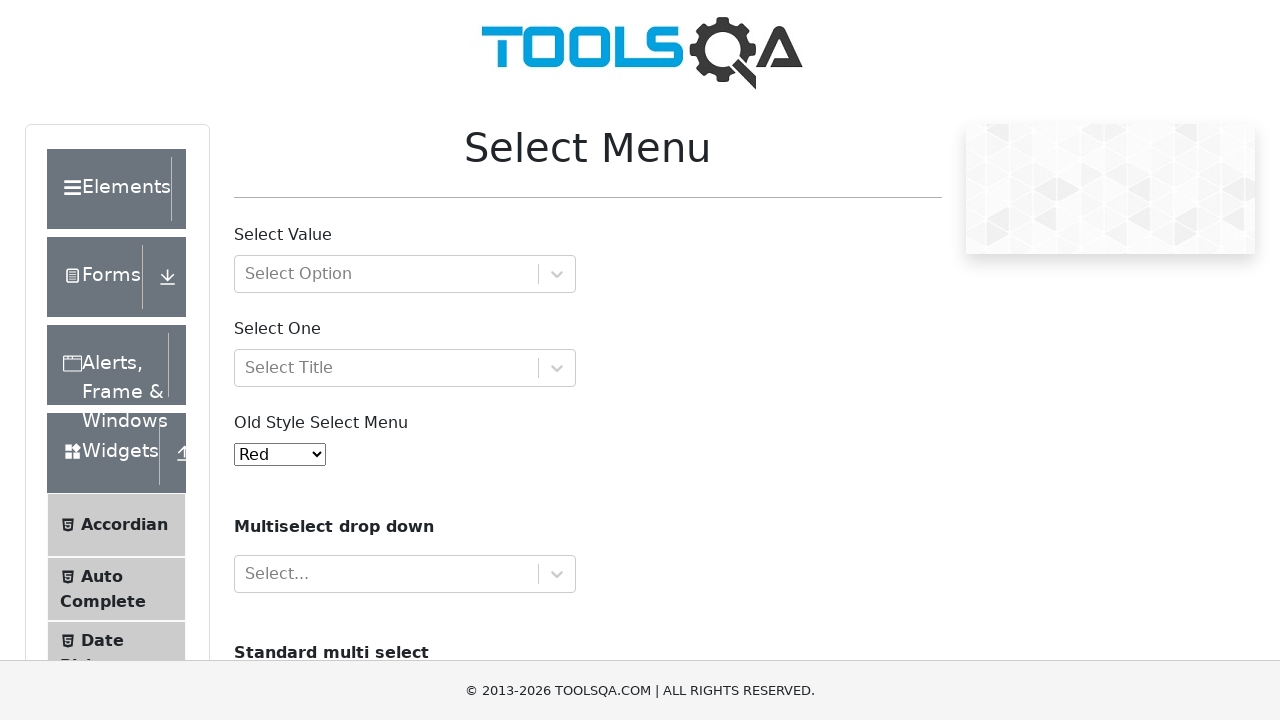

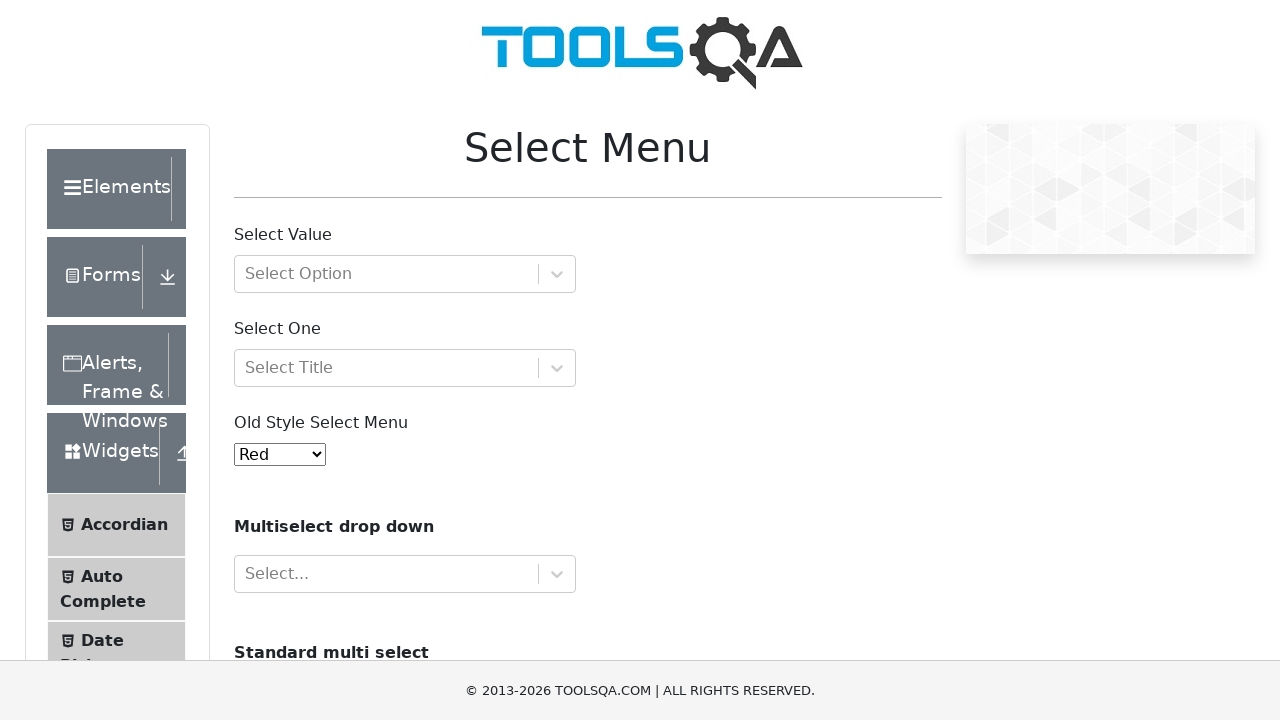